Navigates to Rahul Shetty Academy Selenium Practice page and verifies the page loads by checking the URL

Starting URL: https://rahulshettyacademy.com/seleniumPractise/#/

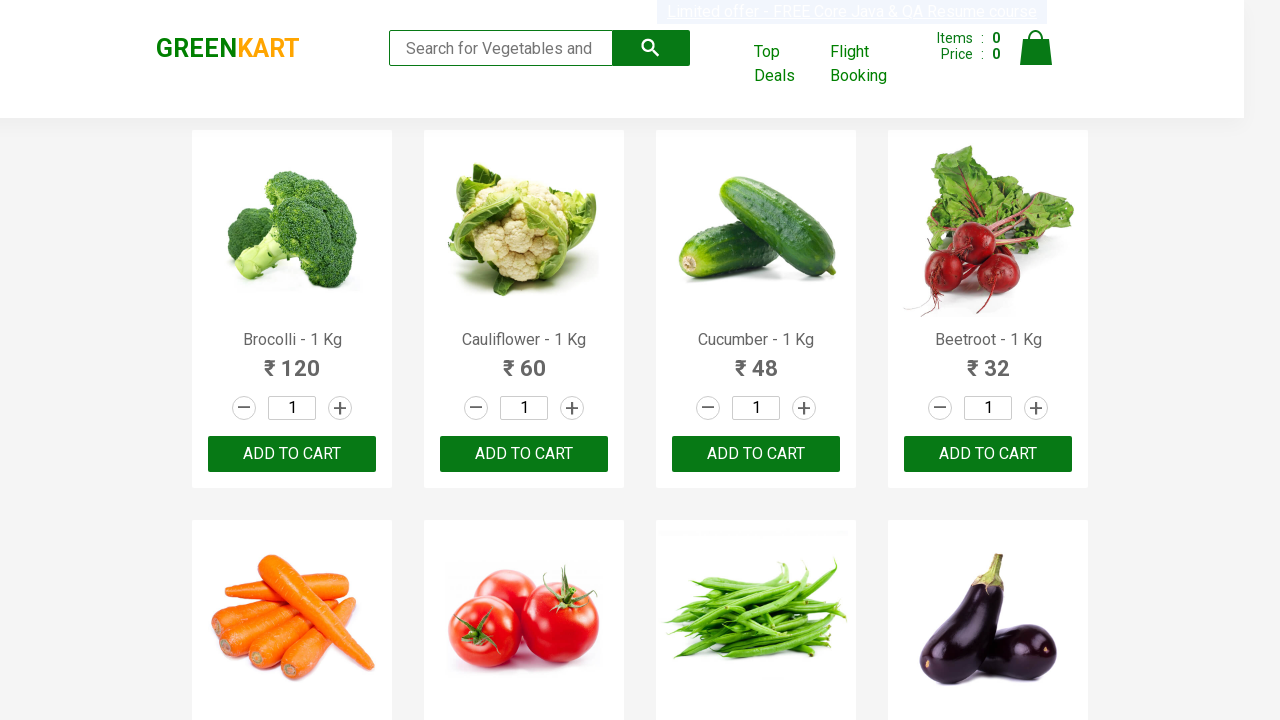

Waited for page DOM to load
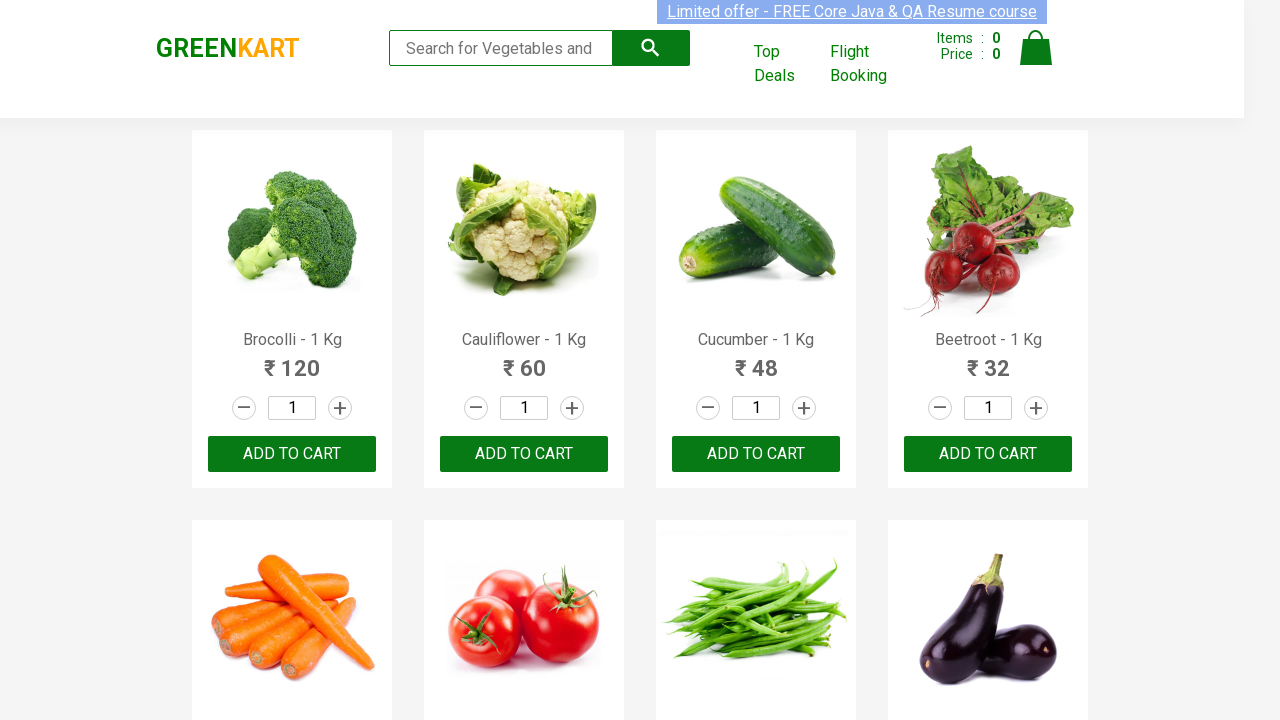

Verified URL contains 'seleniumPractise'
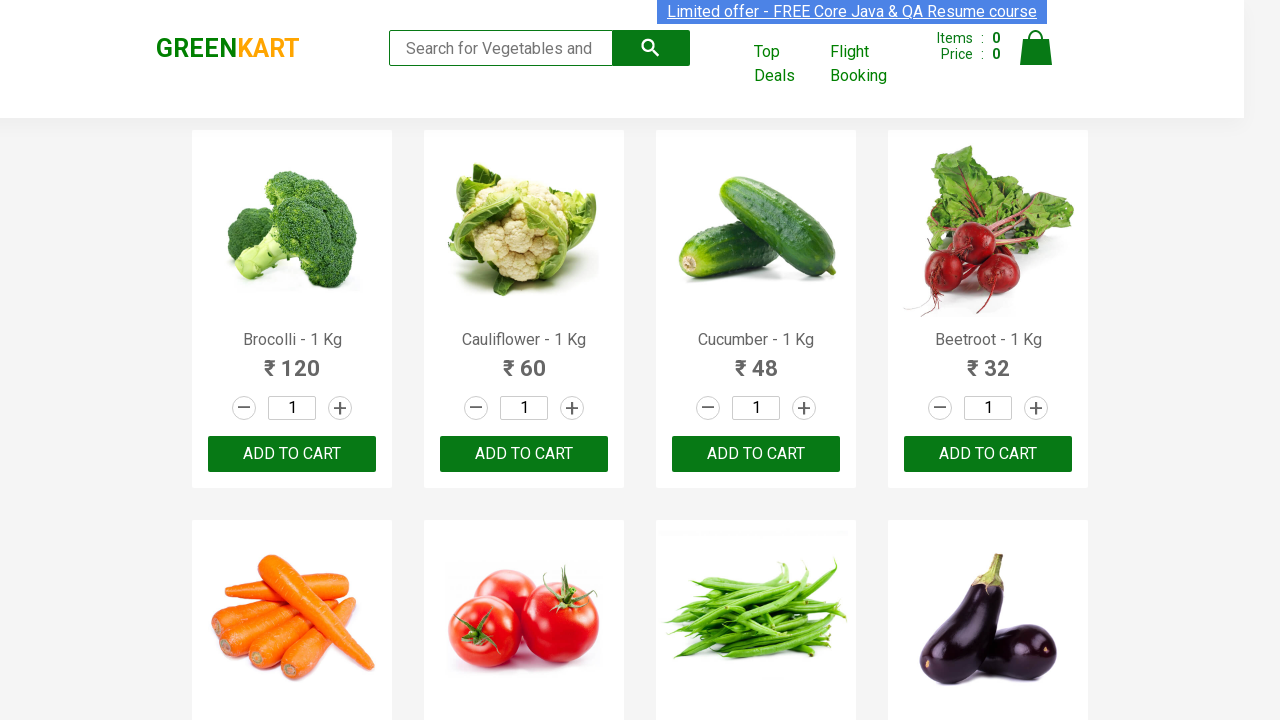

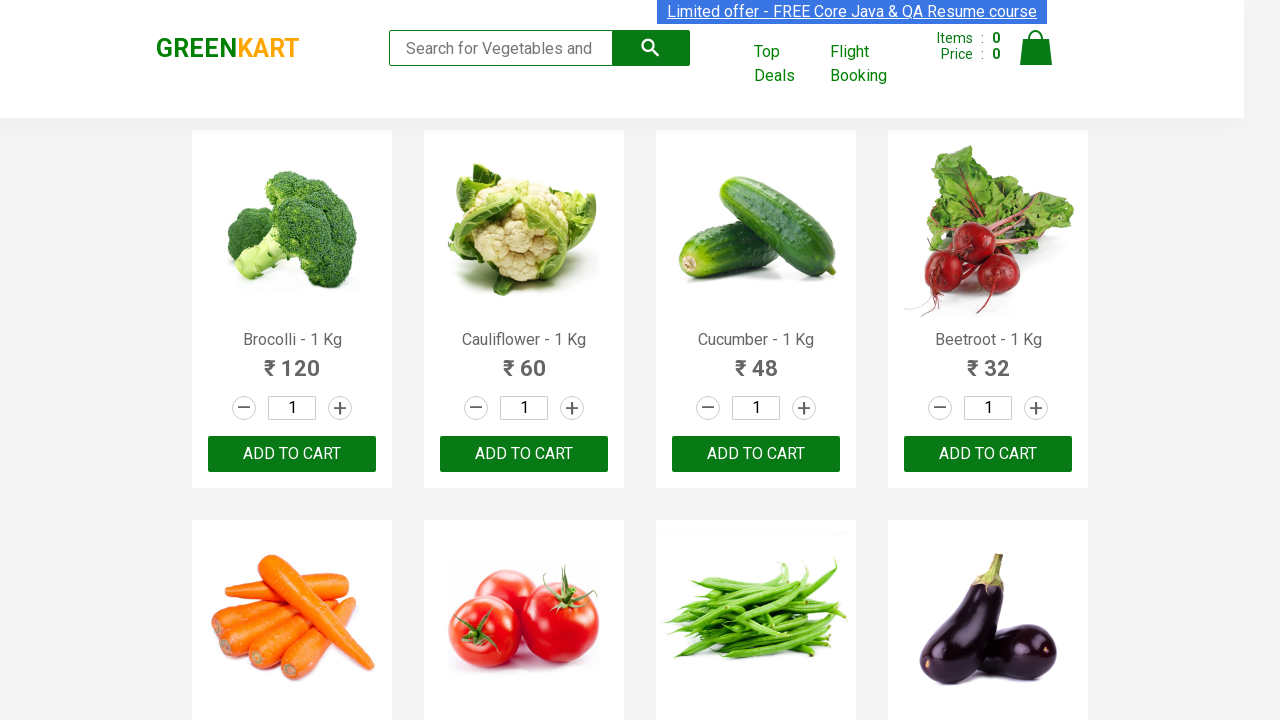